Tests the Delta Airlines calendar/date picker functionality by selecting departure and return dates, navigating through months to select October 11th as departure and December 11th as return date.

Starting URL: https://www.delta.com/

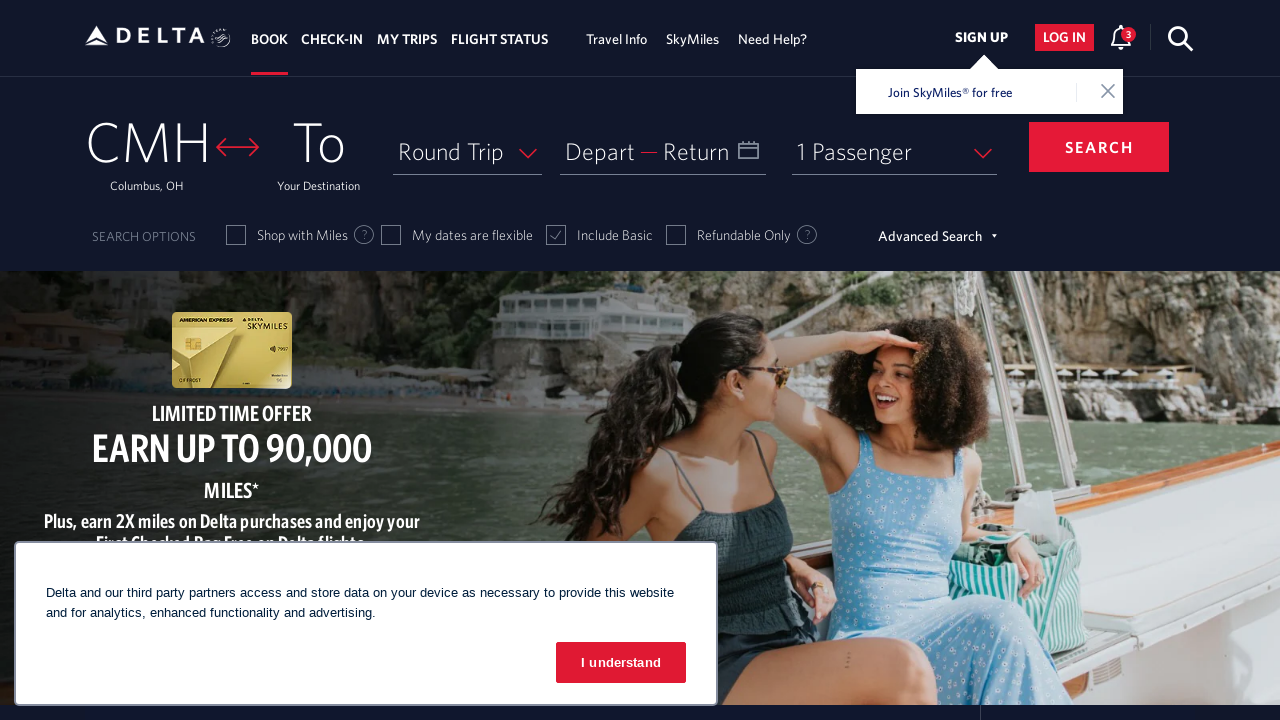

Clicked on departure date input to open calendar at (663, 151) on #input_departureDate_1
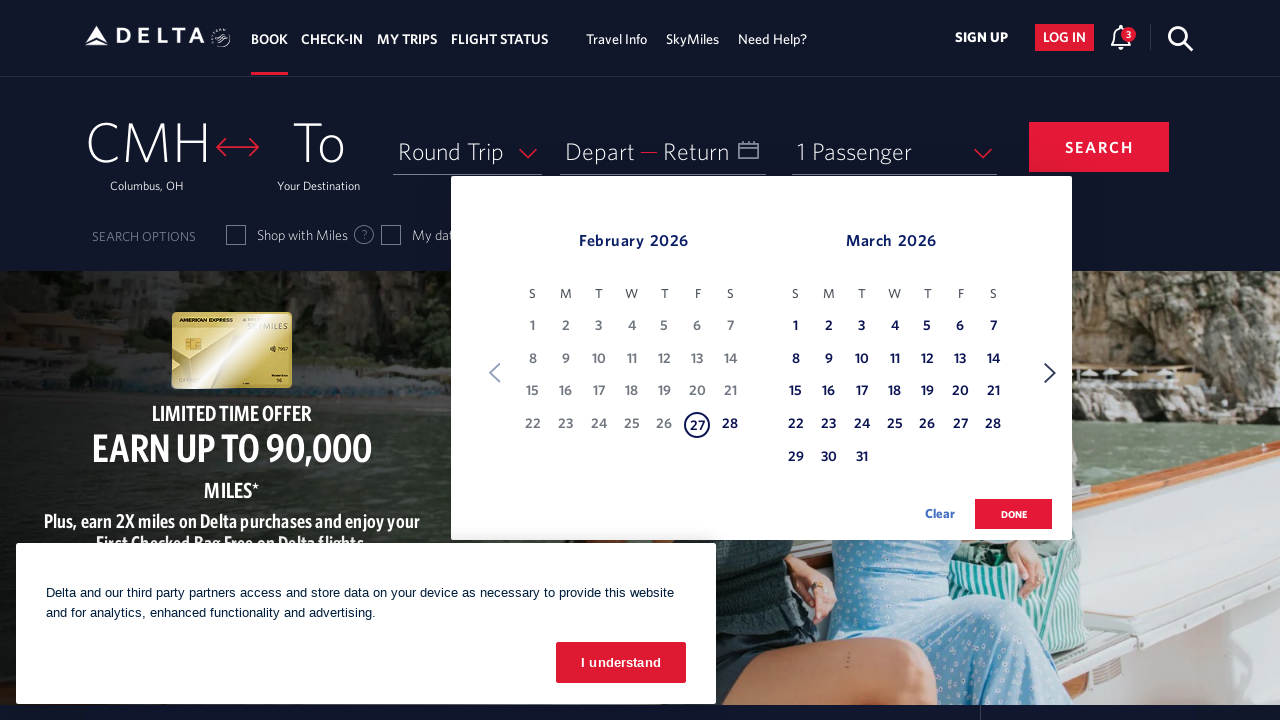

Retrieved departure month: February
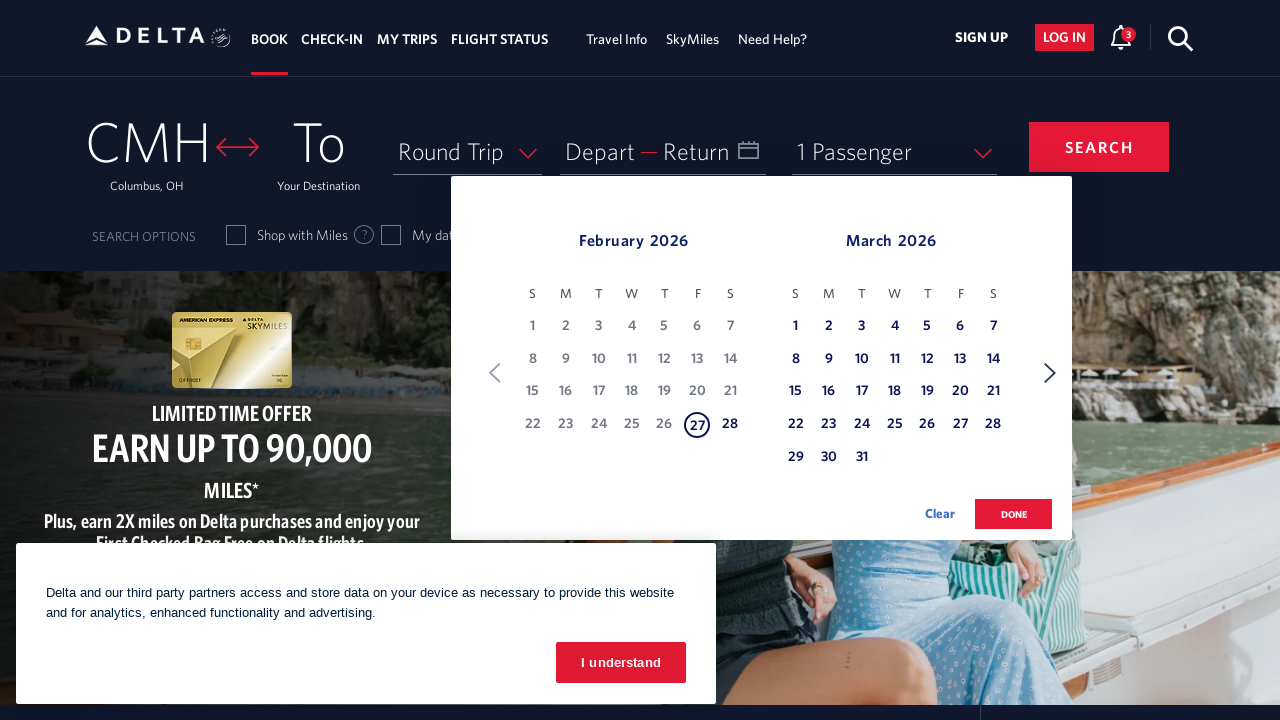

Clicked Next button to navigate to next month in departure calendar at (1050, 373) on xpath=//span[text() = 'Next']
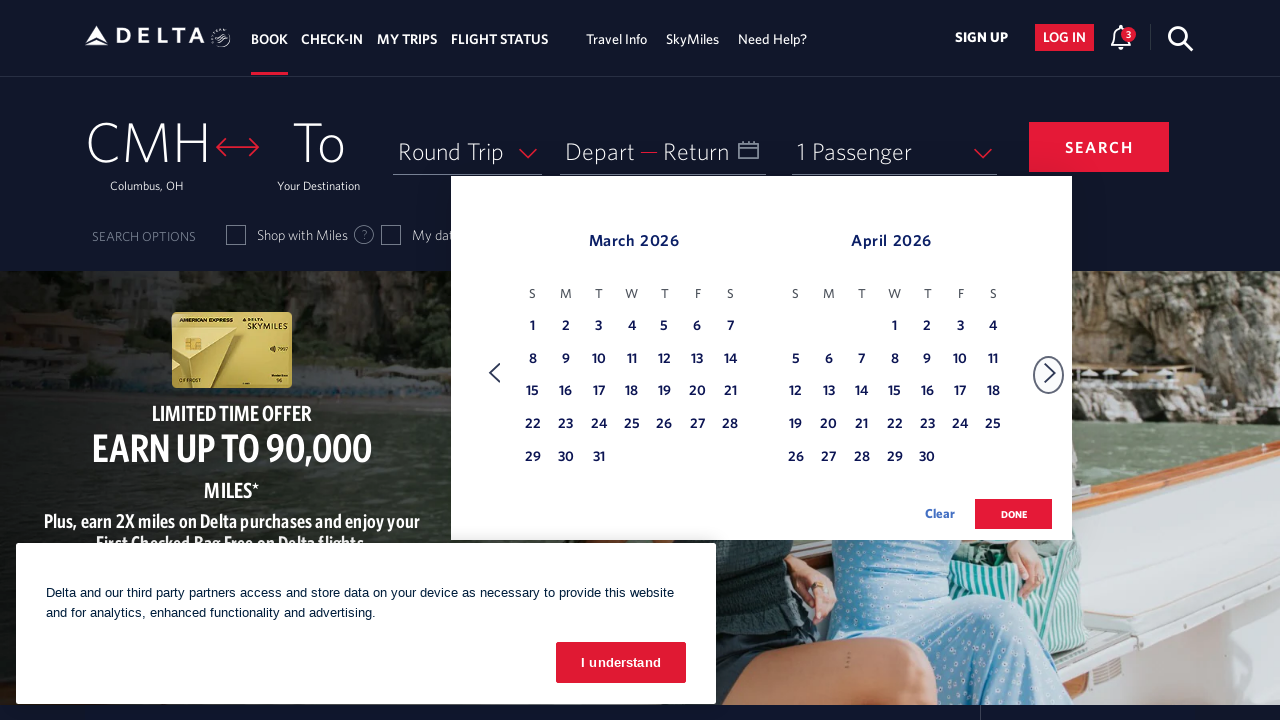

Retrieved departure month: March
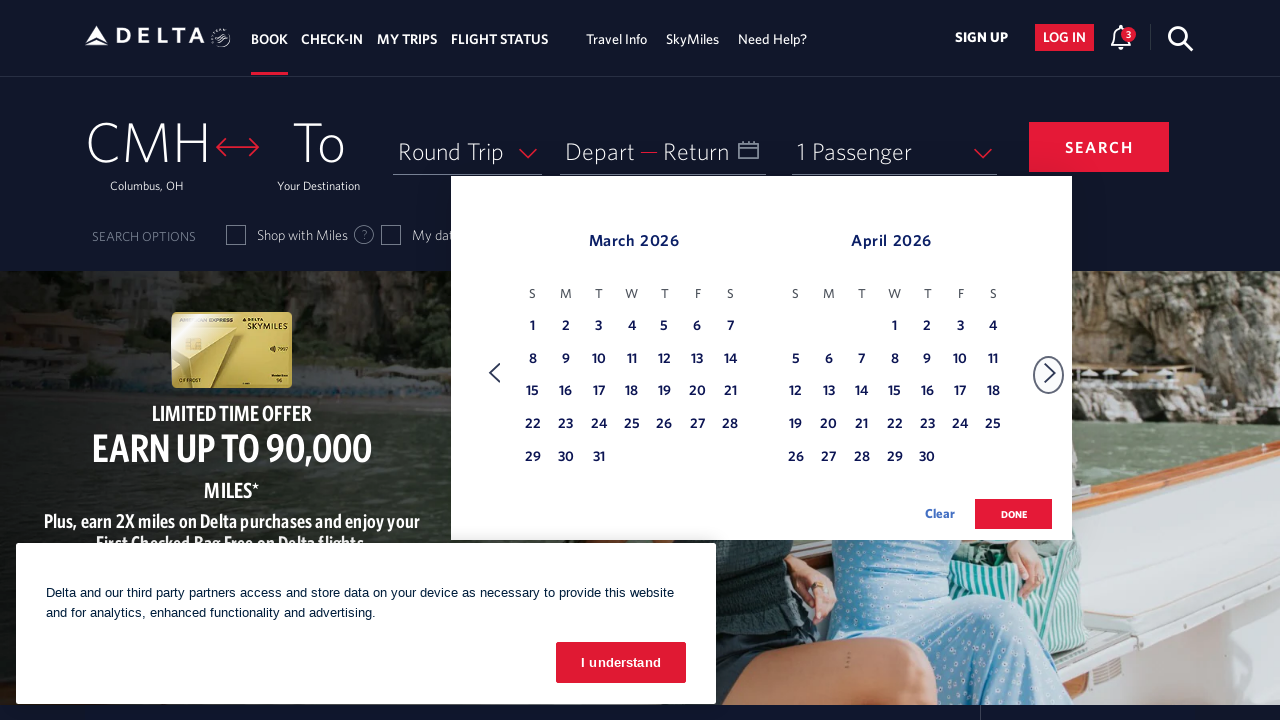

Clicked Next button to navigate to next month in departure calendar at (1050, 373) on xpath=//span[text() = 'Next']
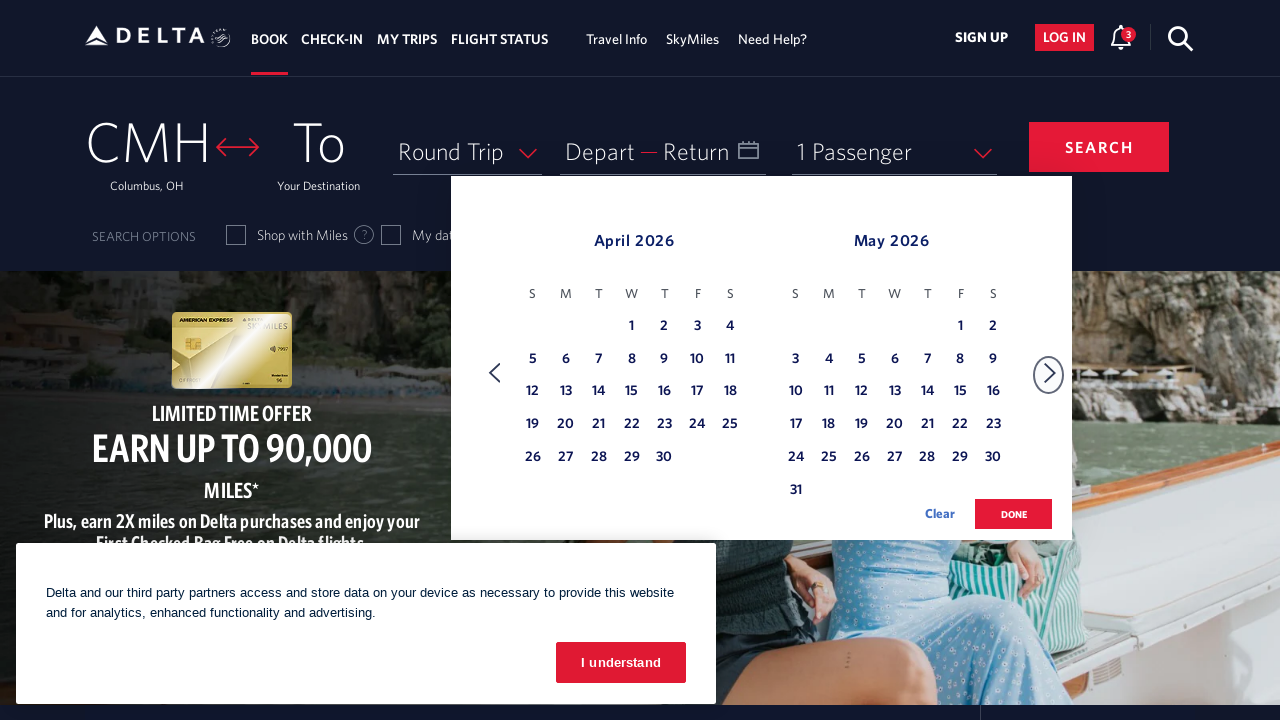

Retrieved departure month: April
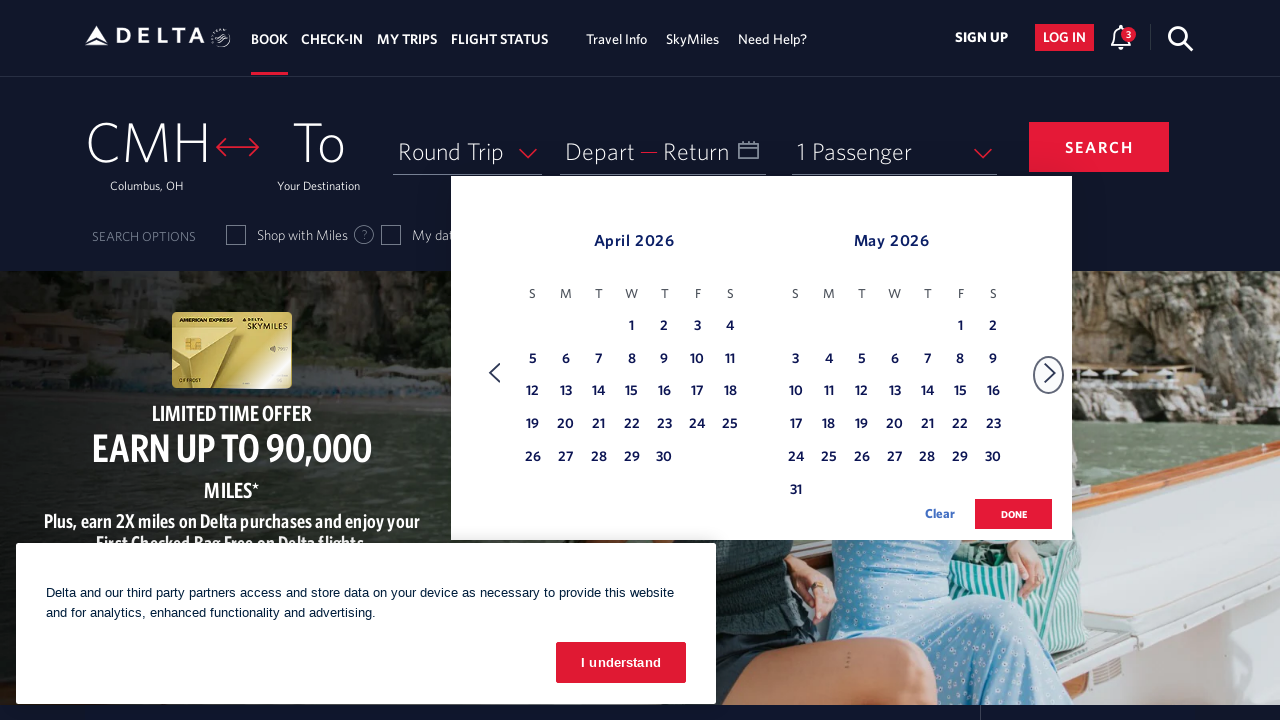

Clicked Next button to navigate to next month in departure calendar at (1050, 373) on xpath=//span[text() = 'Next']
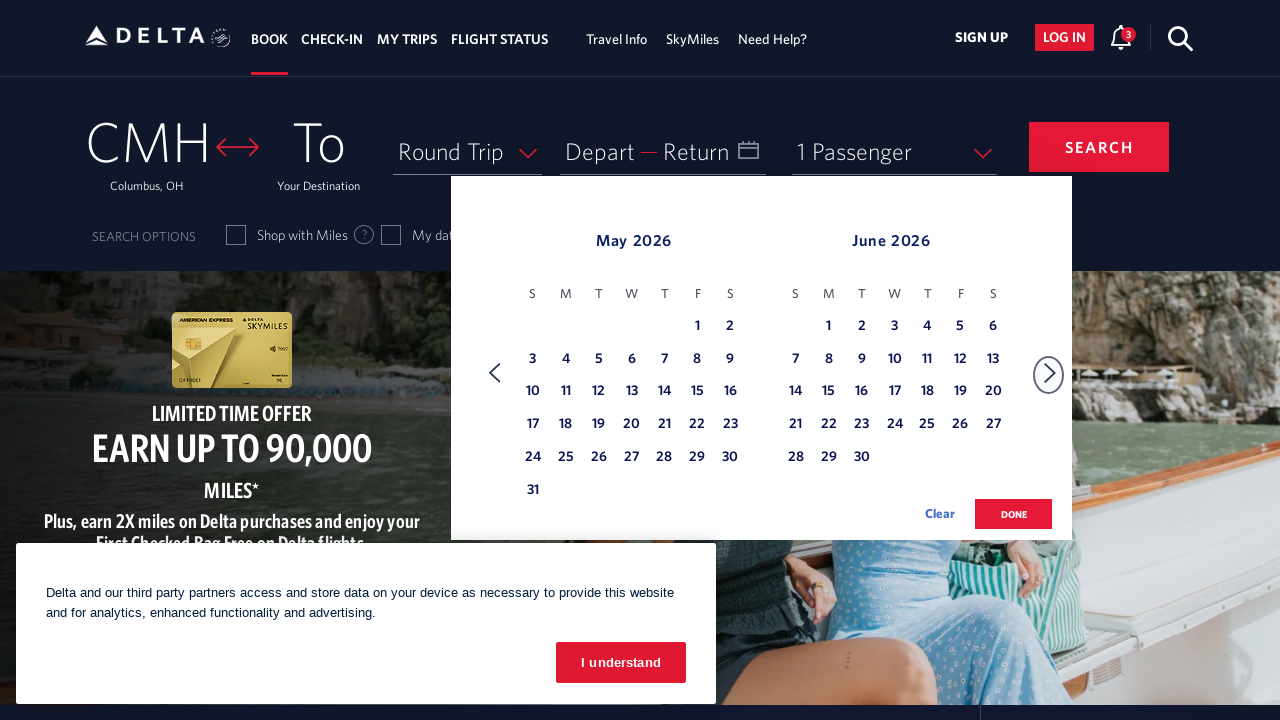

Retrieved departure month: May
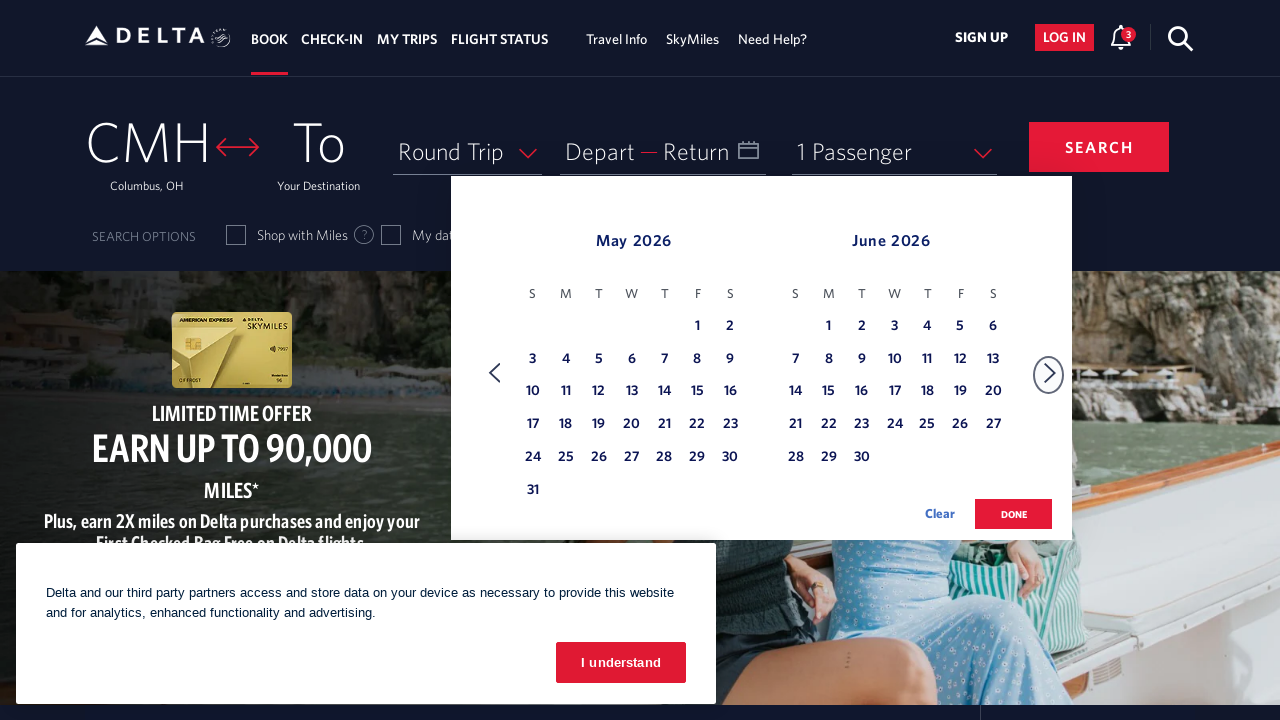

Clicked Next button to navigate to next month in departure calendar at (1050, 373) on xpath=//span[text() = 'Next']
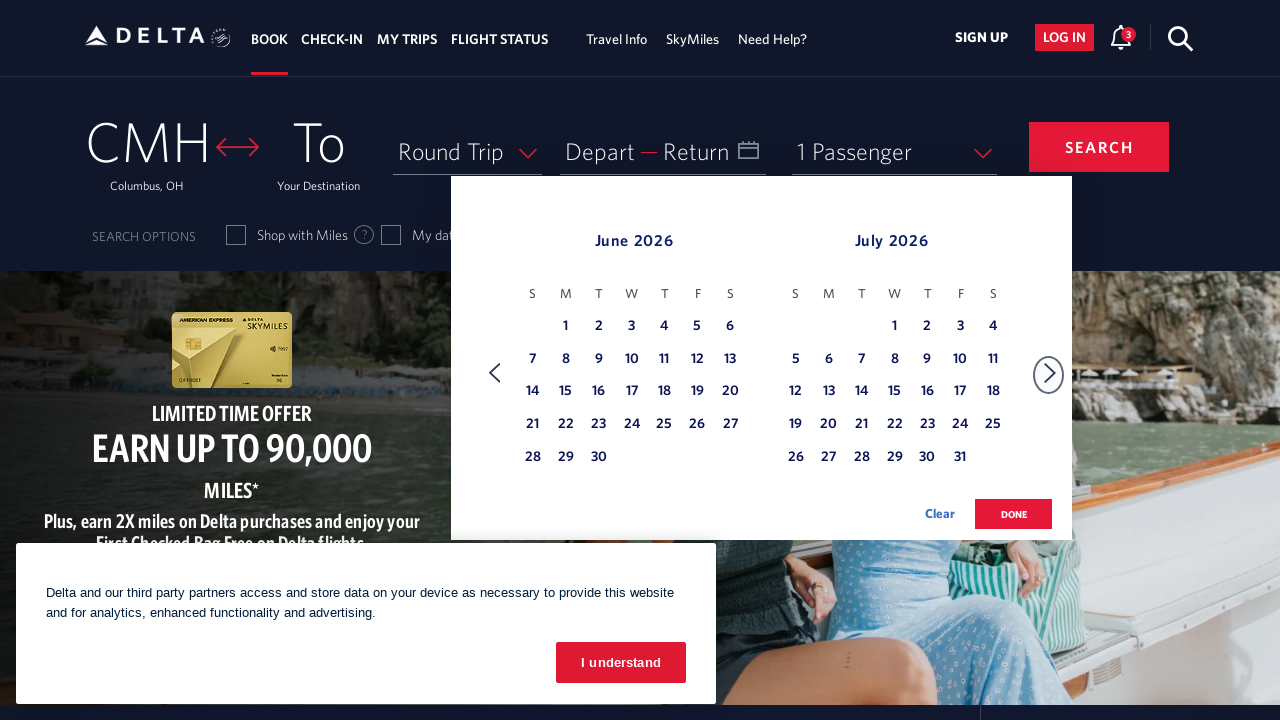

Retrieved departure month: June
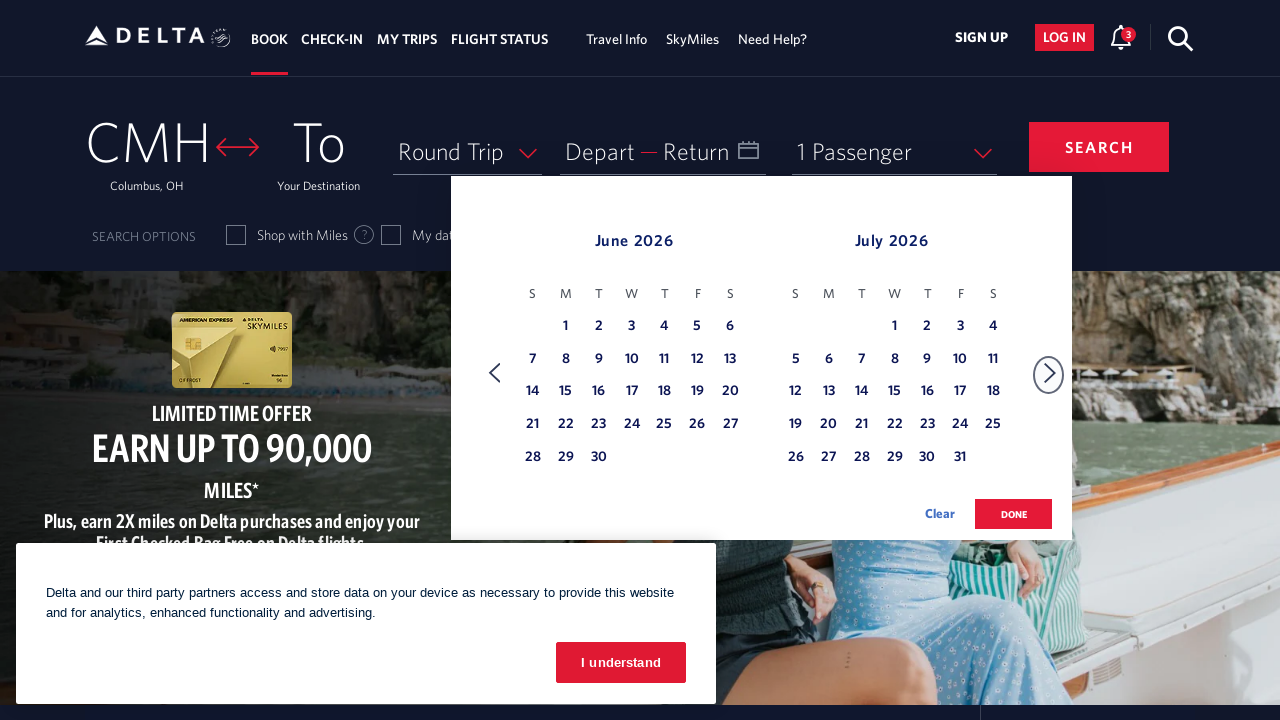

Clicked Next button to navigate to next month in departure calendar at (1050, 373) on xpath=//span[text() = 'Next']
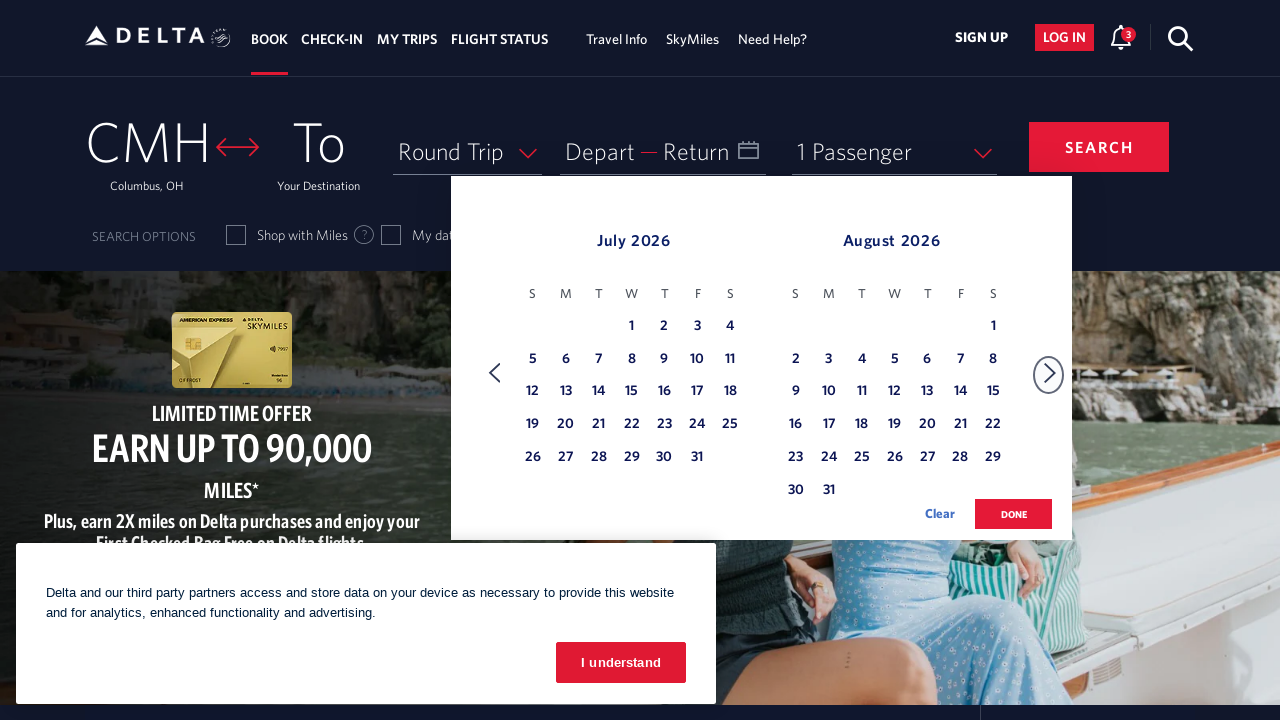

Retrieved departure month: July
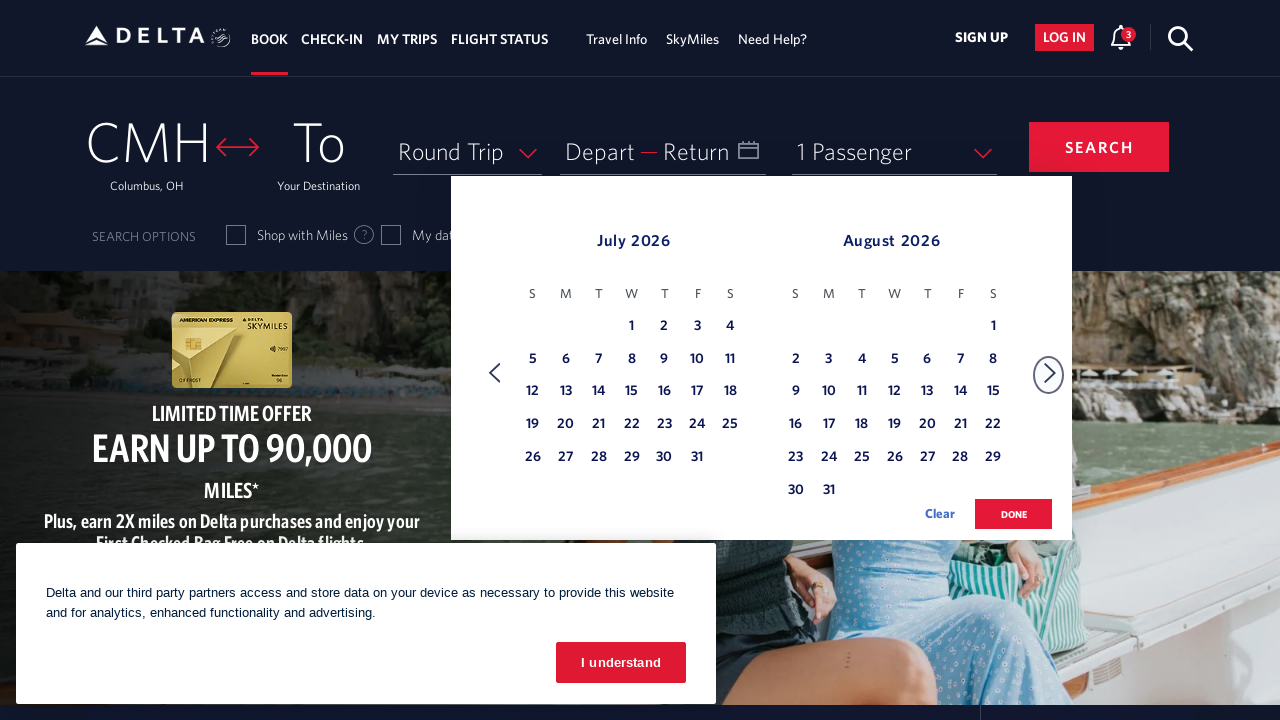

Clicked Next button to navigate to next month in departure calendar at (1050, 373) on xpath=//span[text() = 'Next']
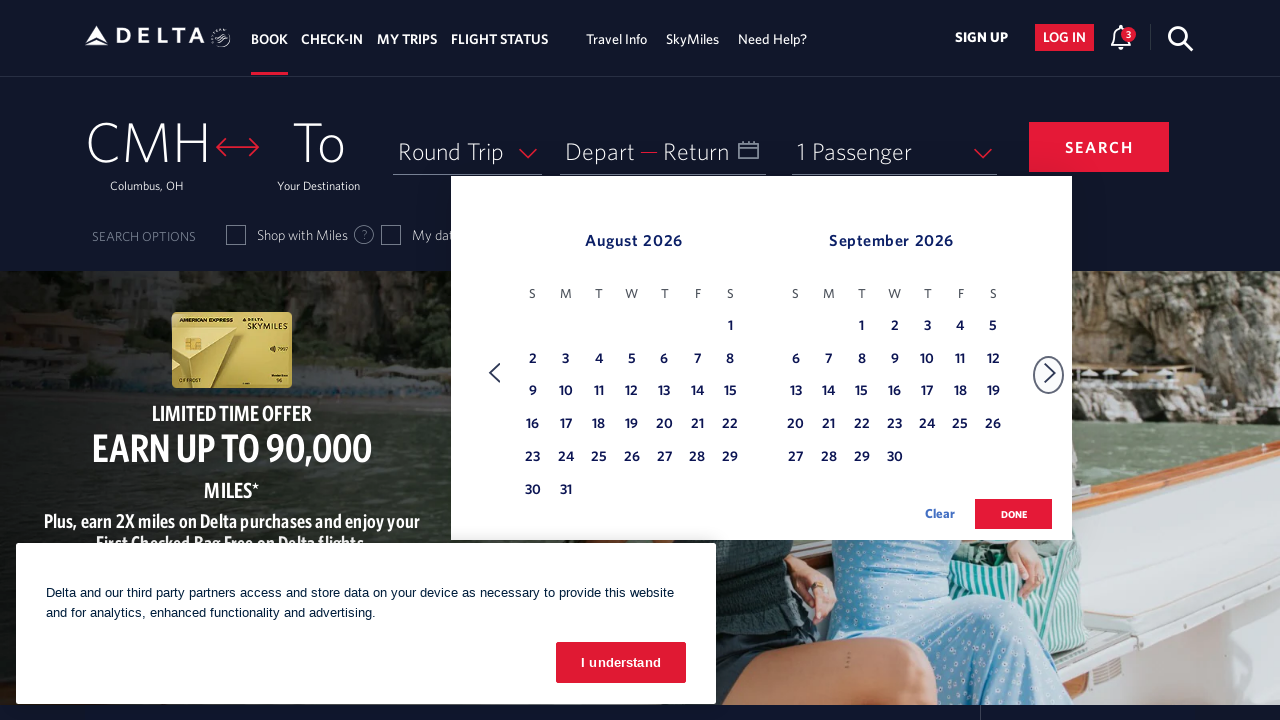

Retrieved departure month: August
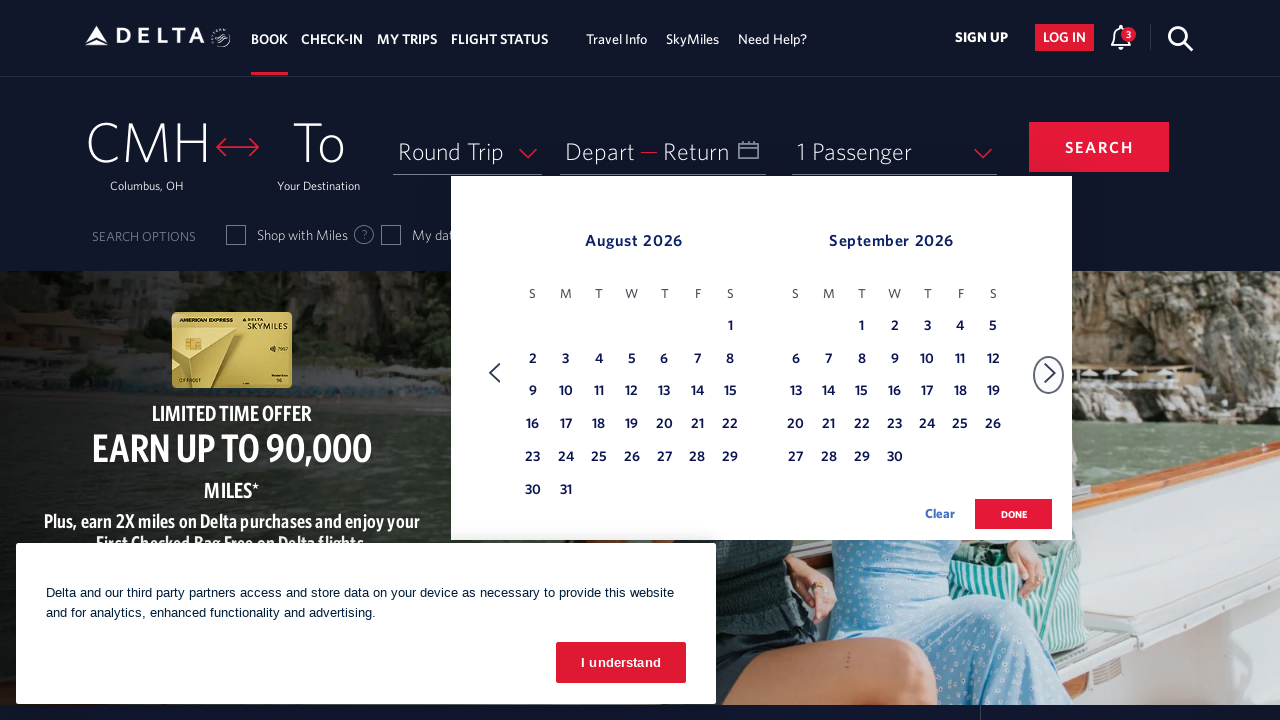

Clicked Next button to navigate to next month in departure calendar at (1050, 373) on xpath=//span[text() = 'Next']
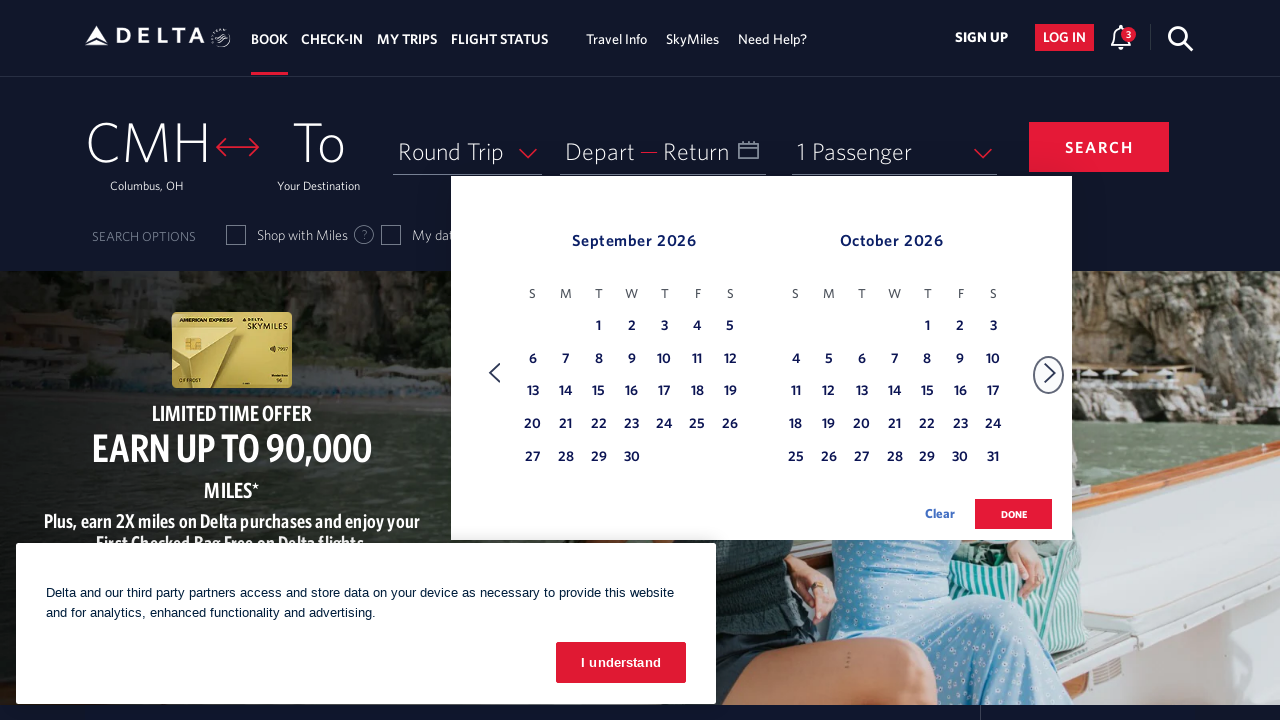

Retrieved departure month: September
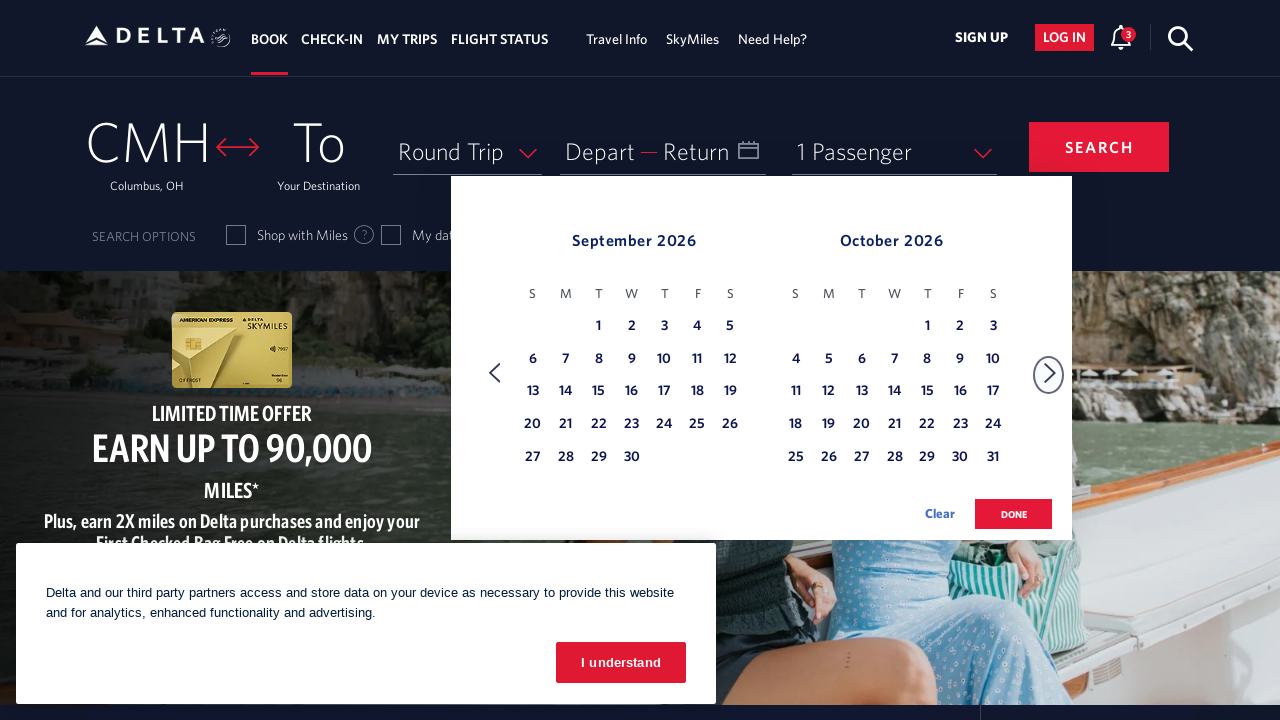

Clicked Next button to navigate to next month in departure calendar at (1050, 373) on xpath=//span[text() = 'Next']
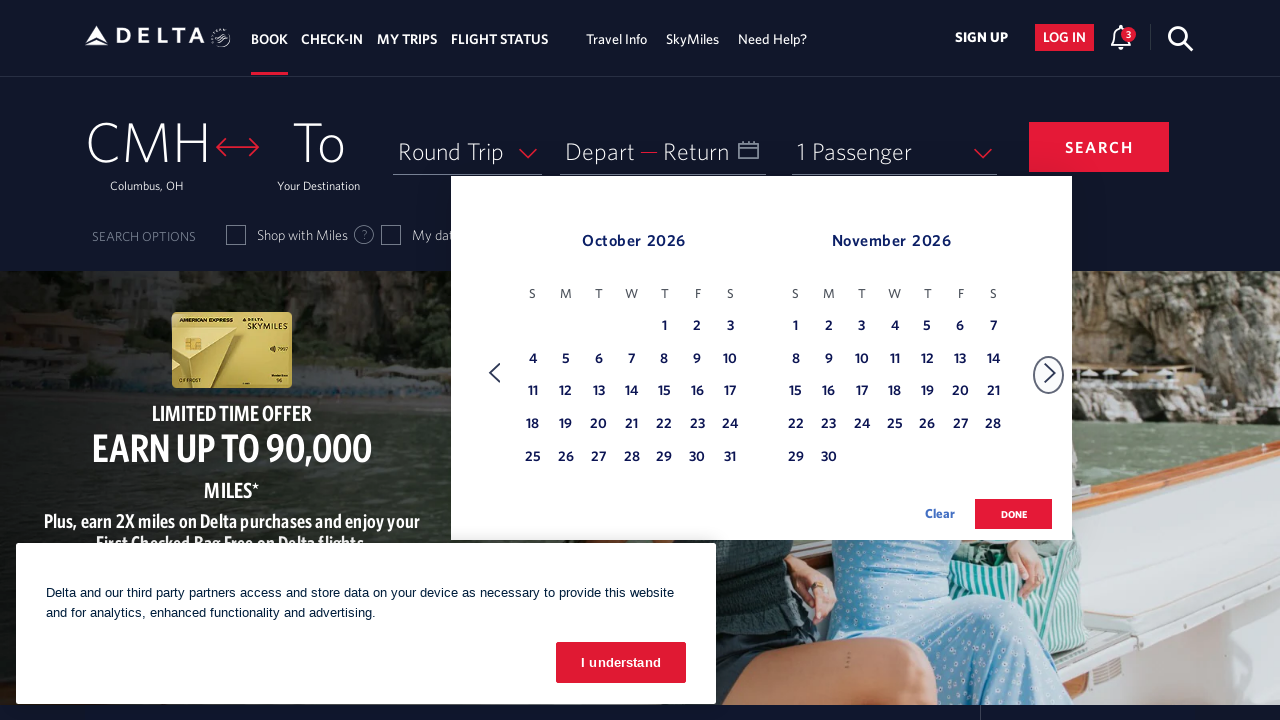

Retrieved departure month: October
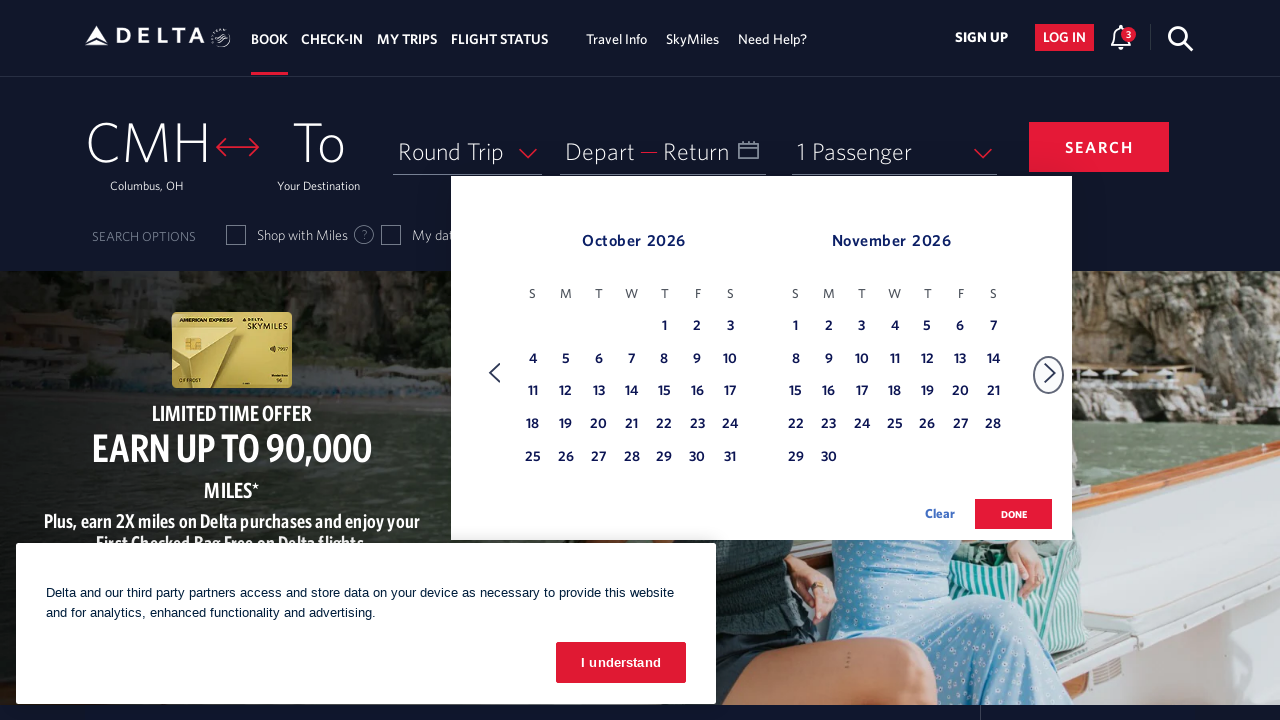

Selected October 11th as departure date at (533, 392) on xpath=//tbody[@class = 'dl-datepicker-tbody-0']/tr/td >> nth=21
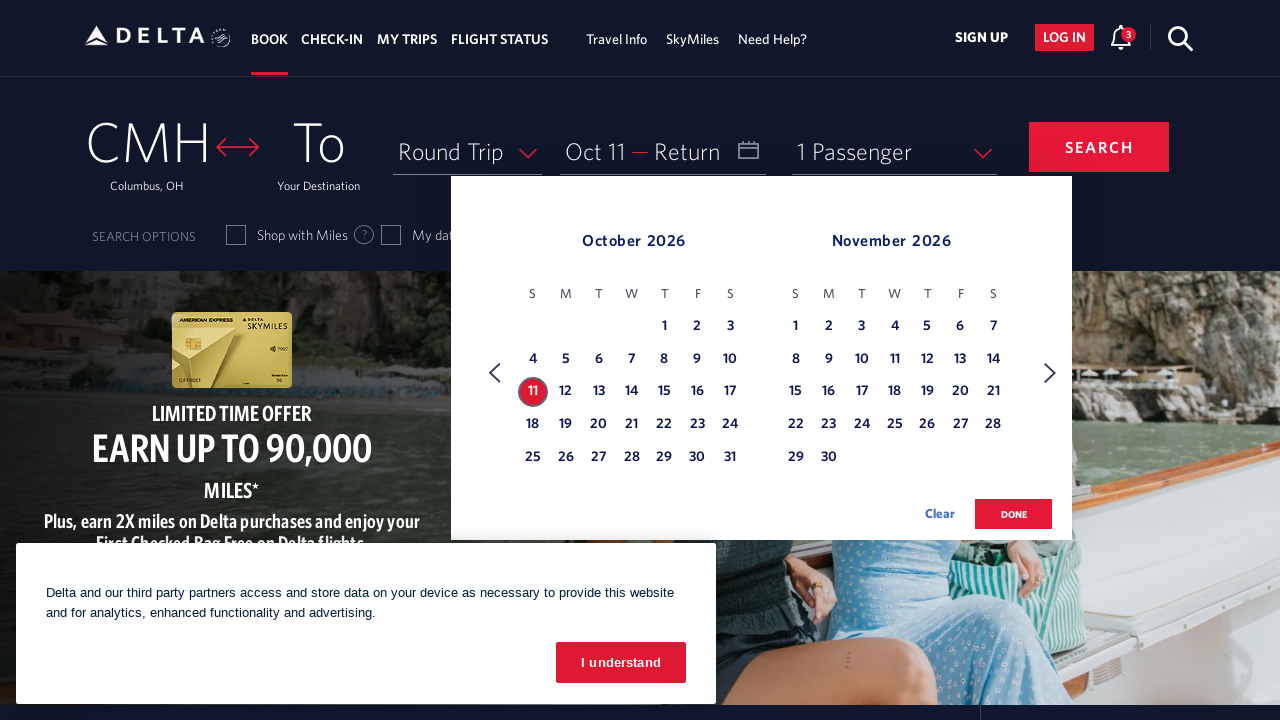

Retrieved return month: November
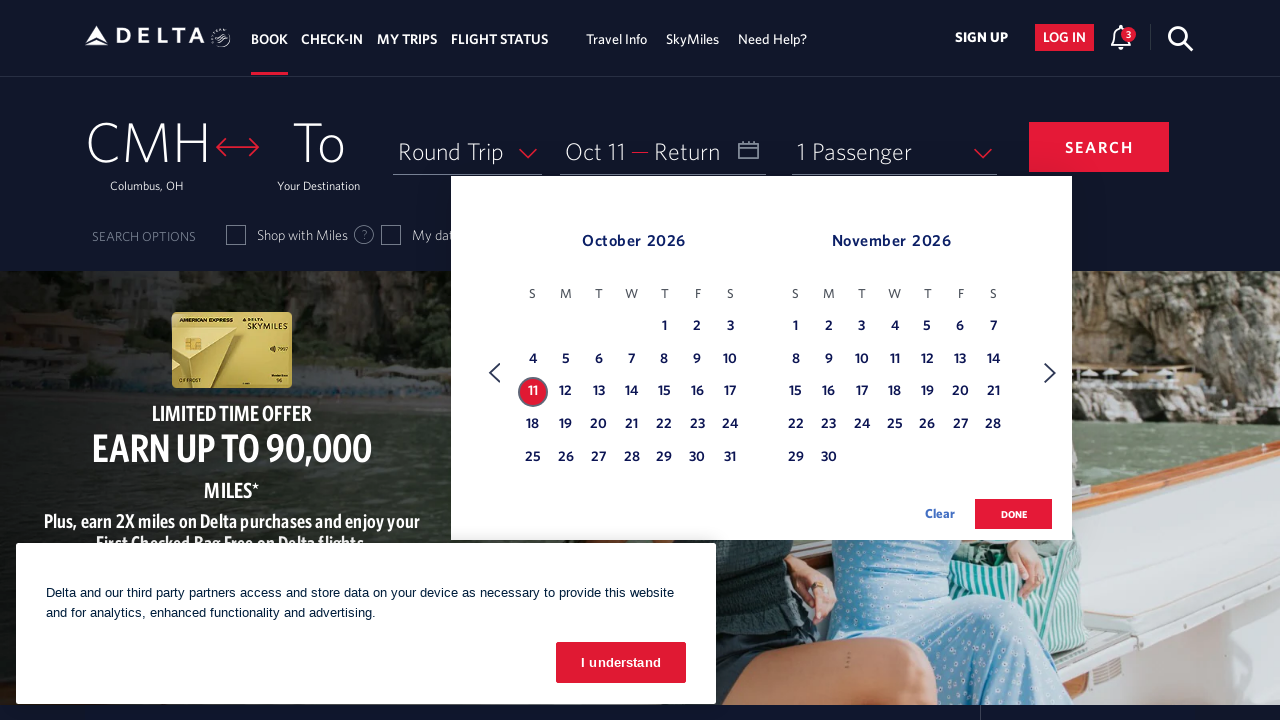

Clicked Next button to navigate to next month in return calendar at (1050, 373) on xpath=//span[text() = 'Next']
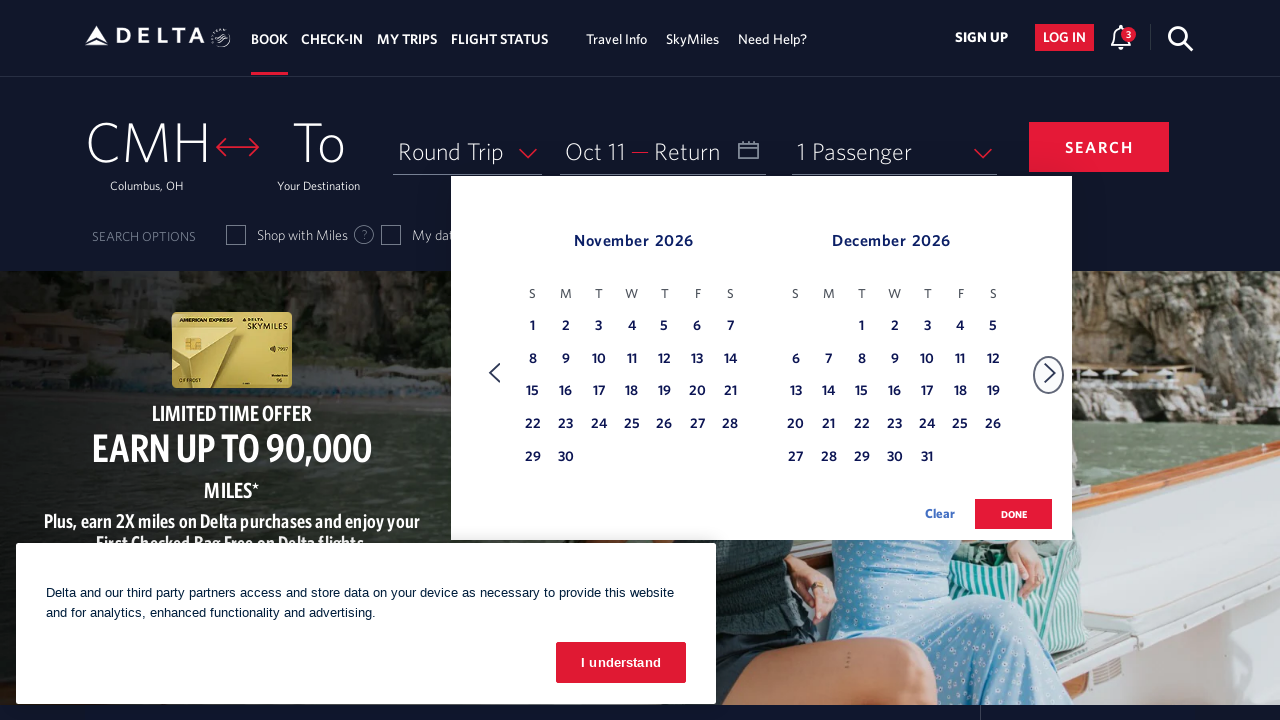

Retrieved return month: December
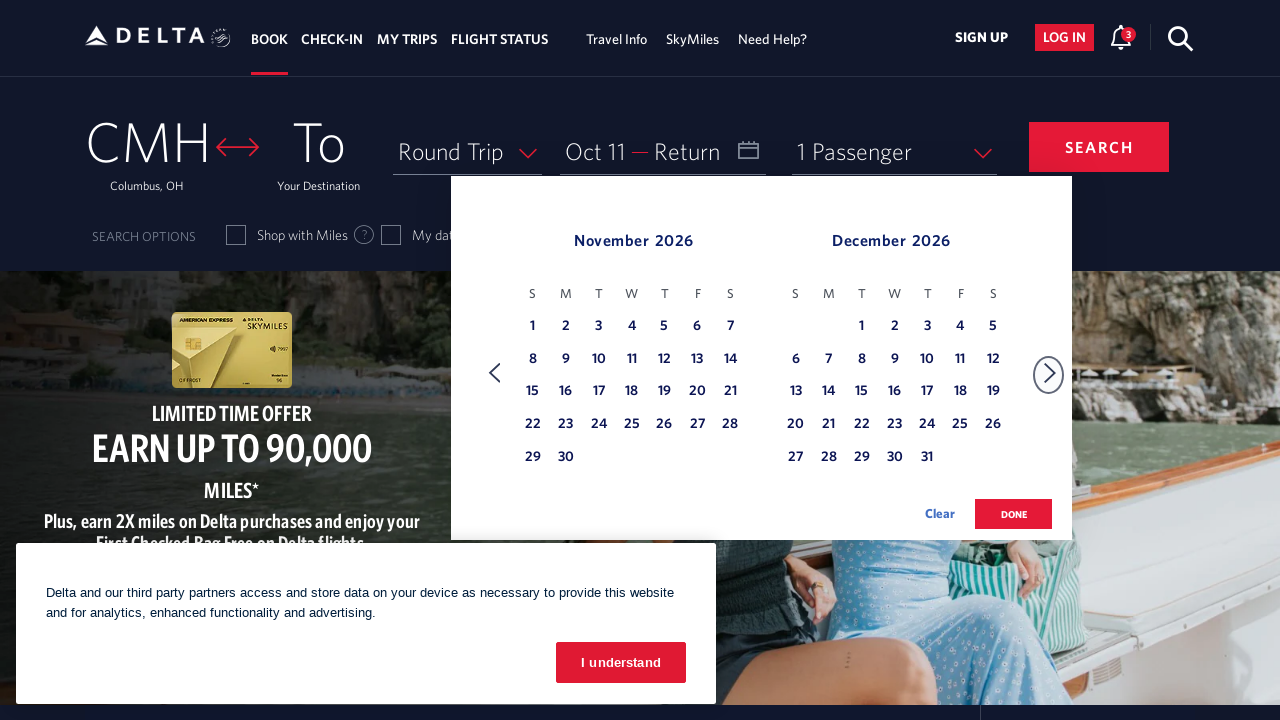

Selected December 11th as return date at (960, 360) on xpath=//tbody[@class = 'dl-datepicker-tbody-1']/tr/td >> nth=19
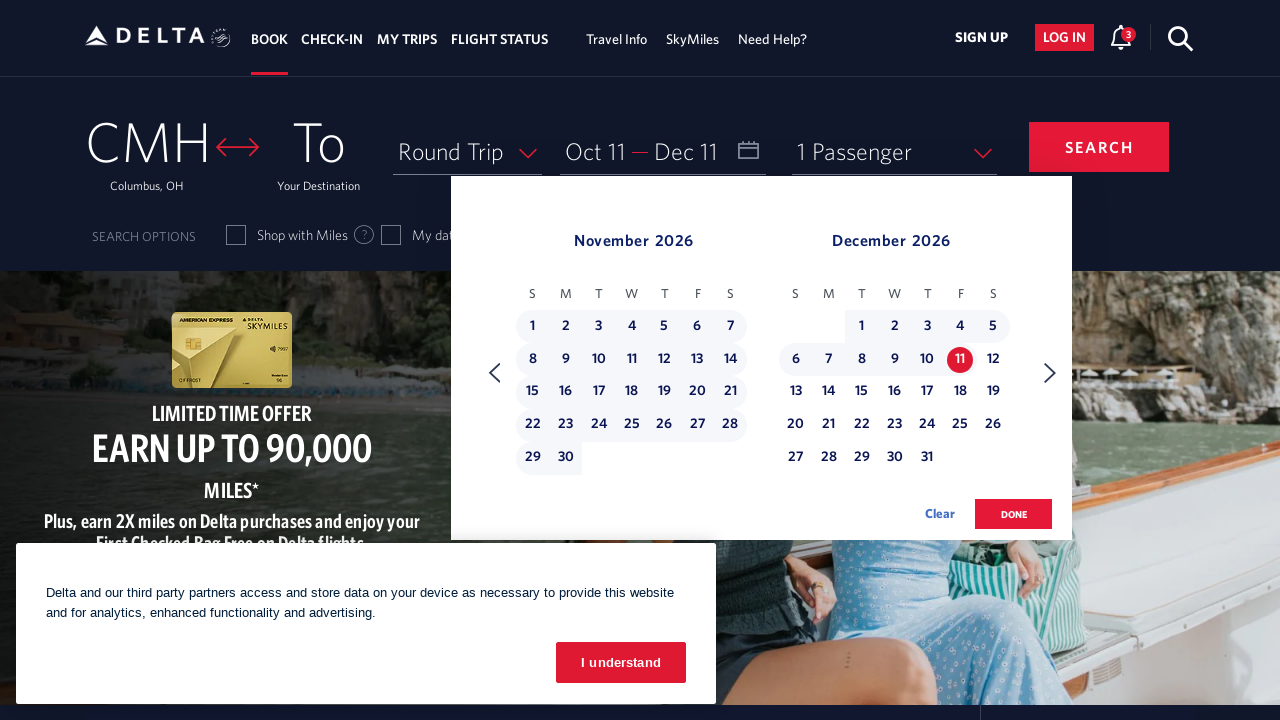

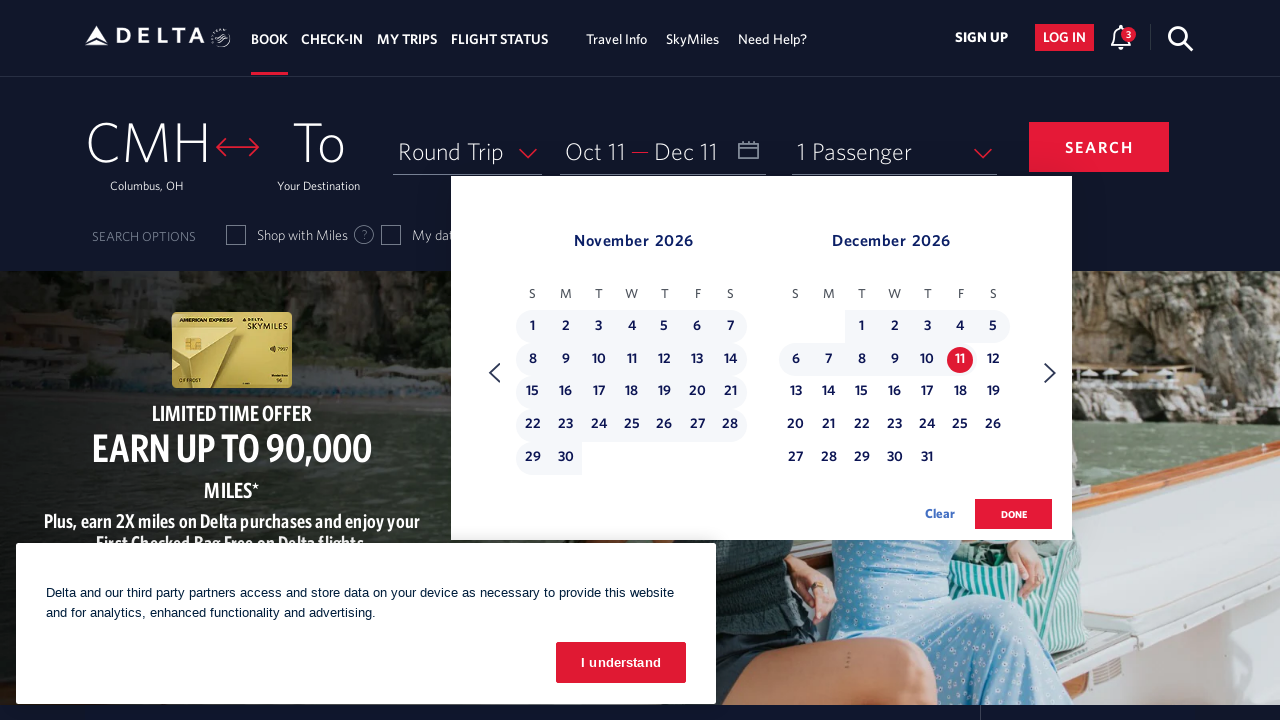